Tests keyboard key press functionality by sending a SPACE key to an input element and verifying the result text displays the correct key pressed.

Starting URL: http://the-internet.herokuapp.com/key_presses

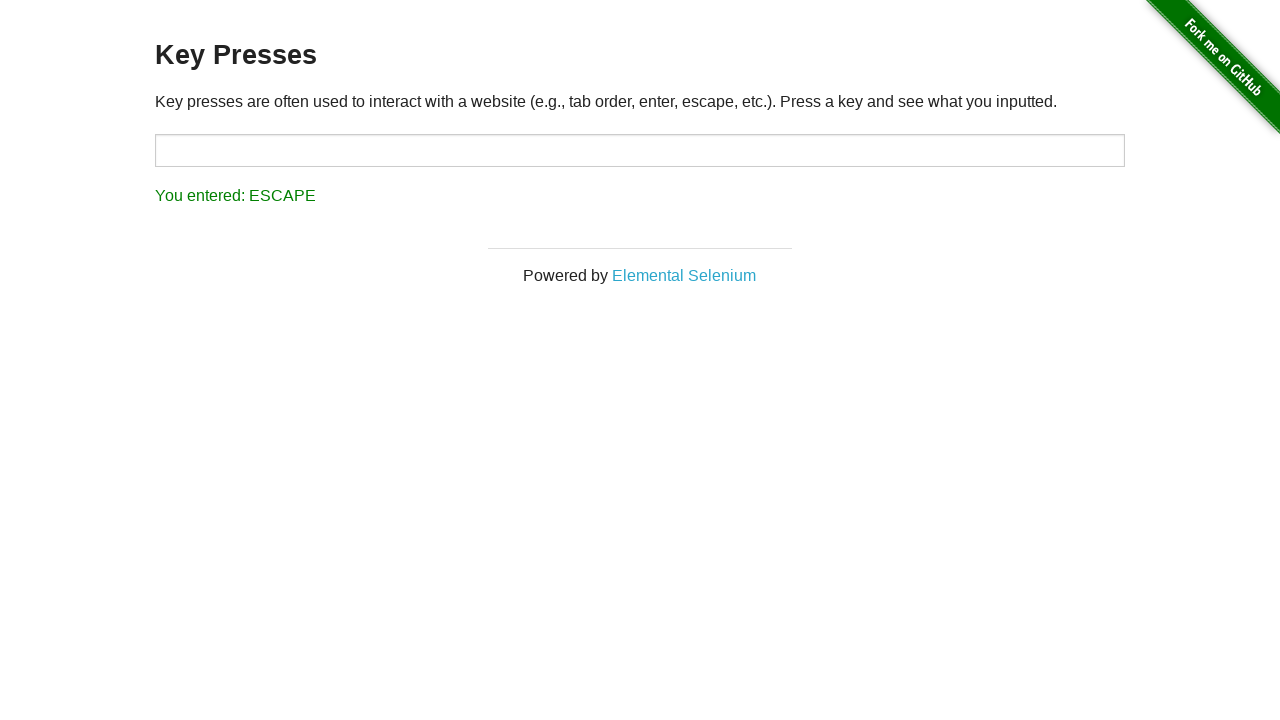

Pressed SPACE key on target input element on #target
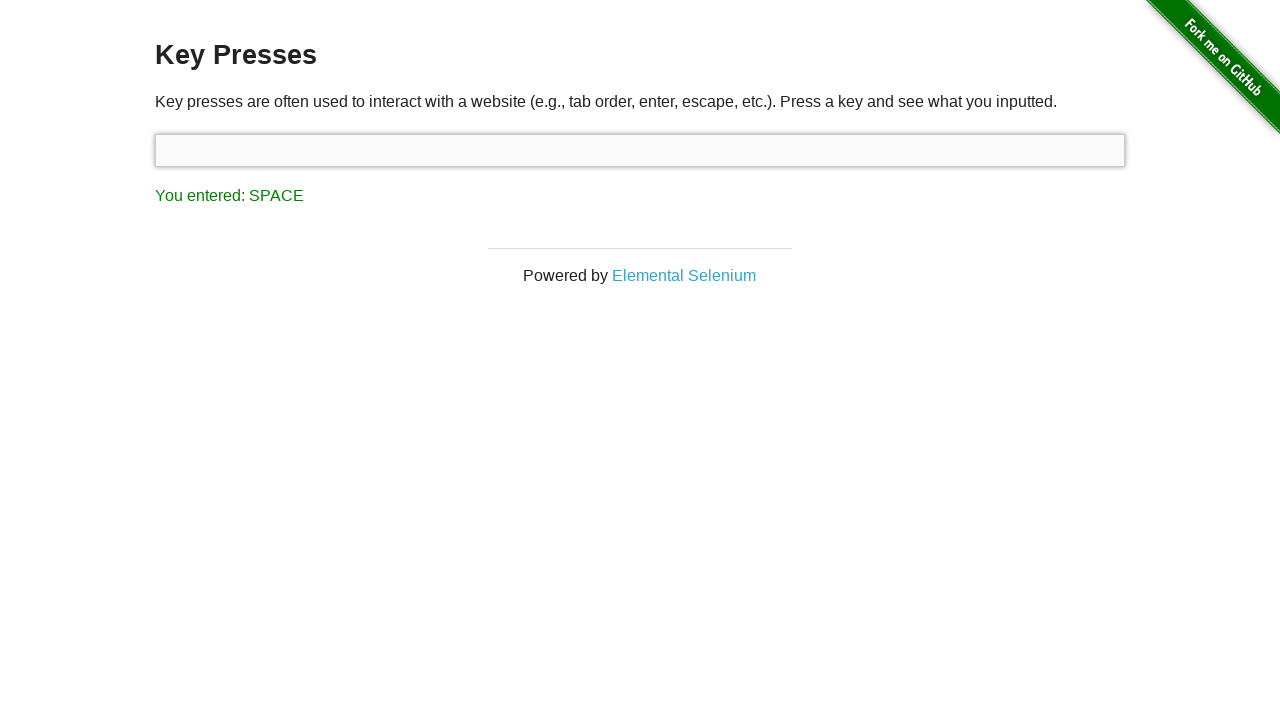

Result element loaded and visible
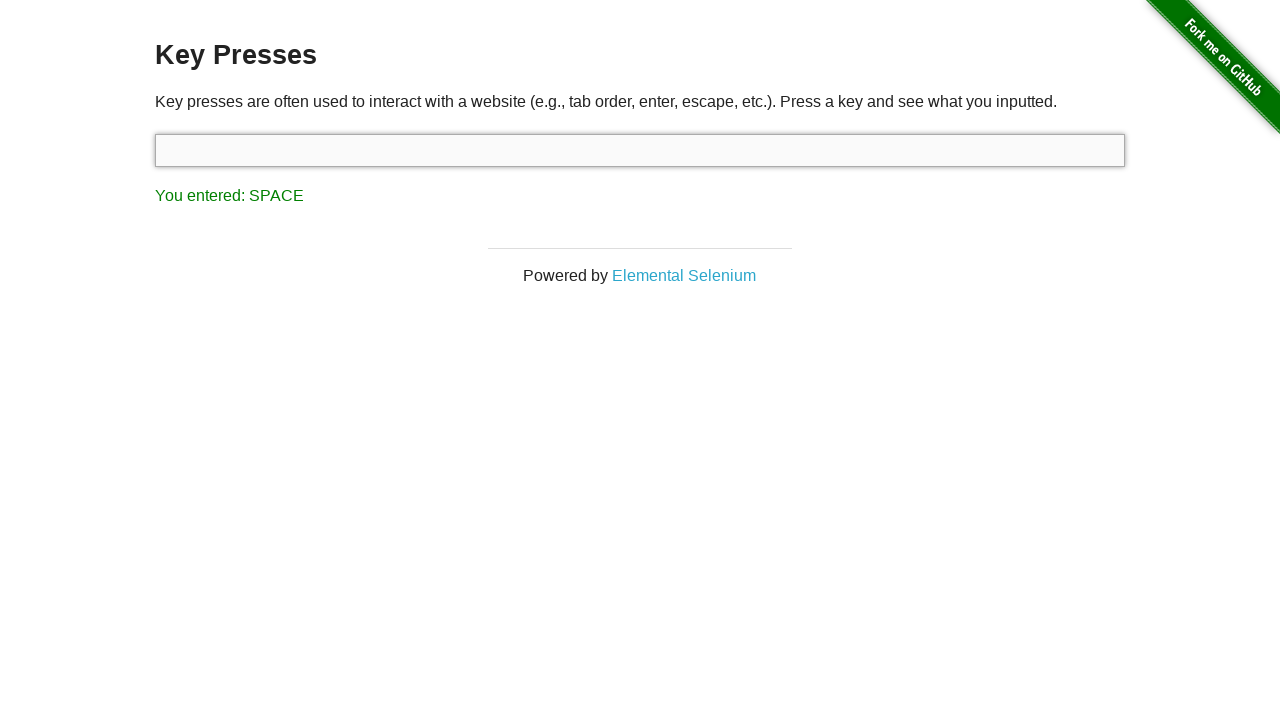

Retrieved result text content
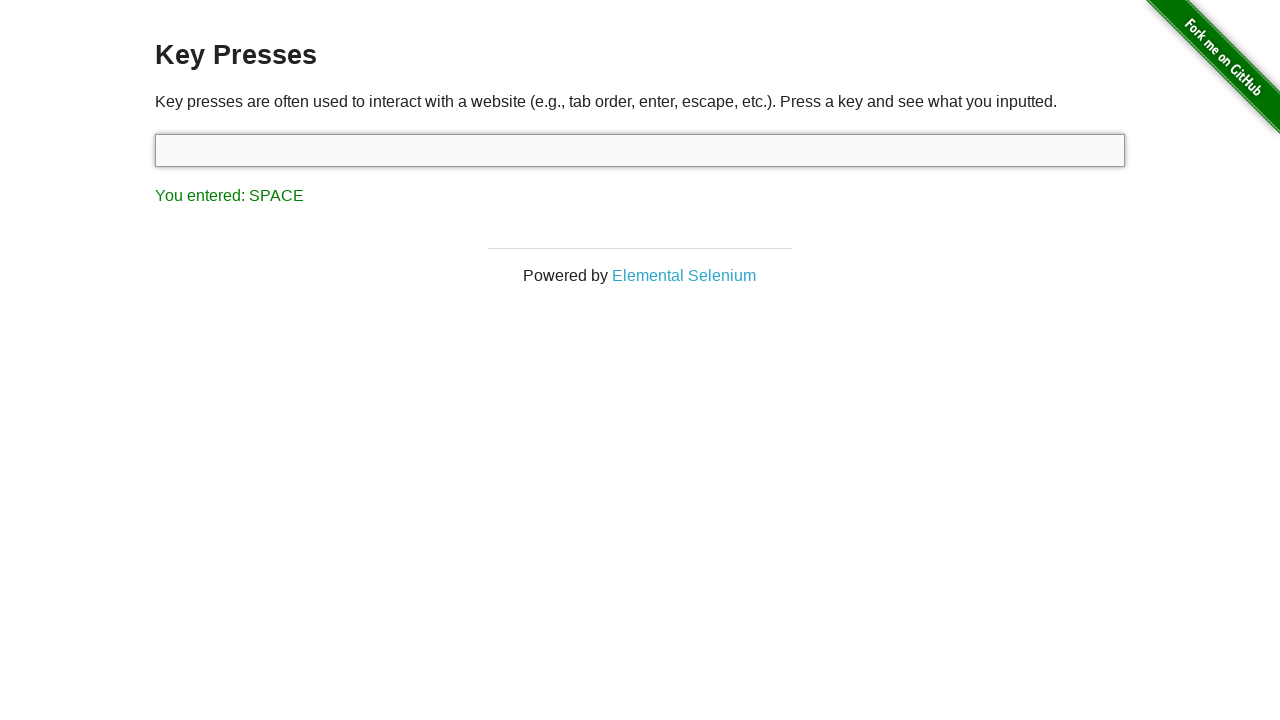

Verified result text correctly displays 'You entered: SPACE'
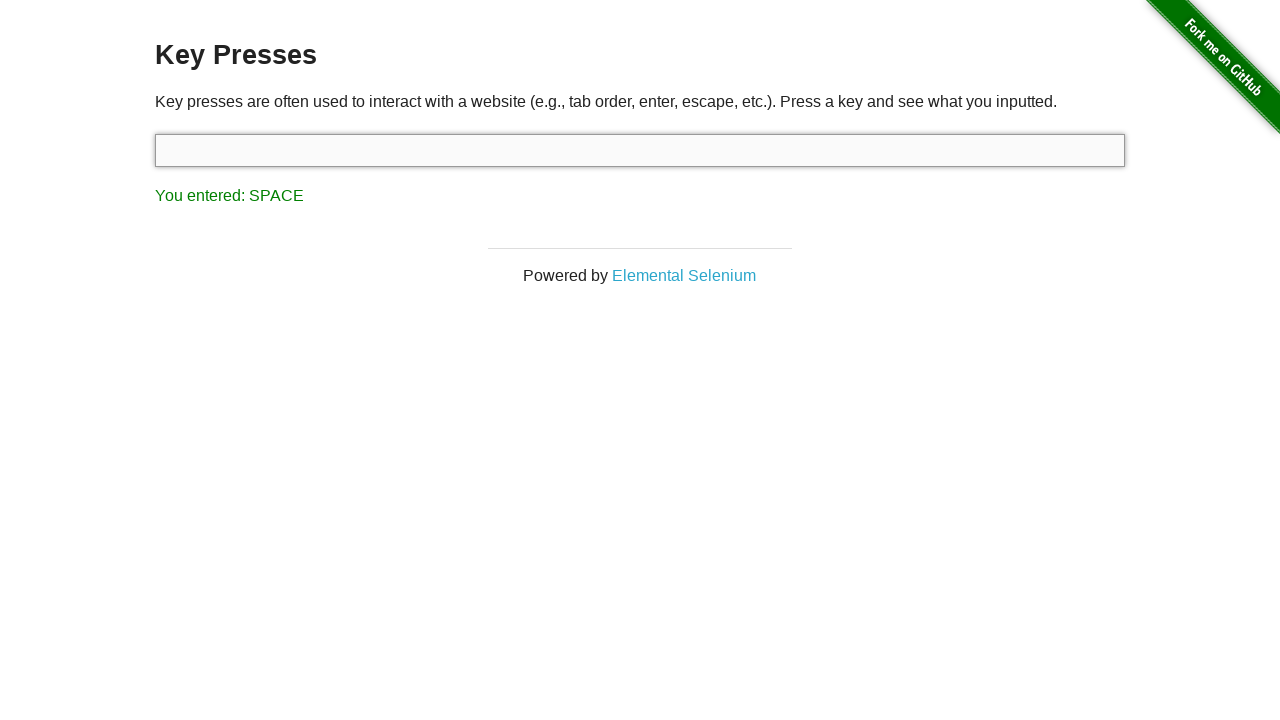

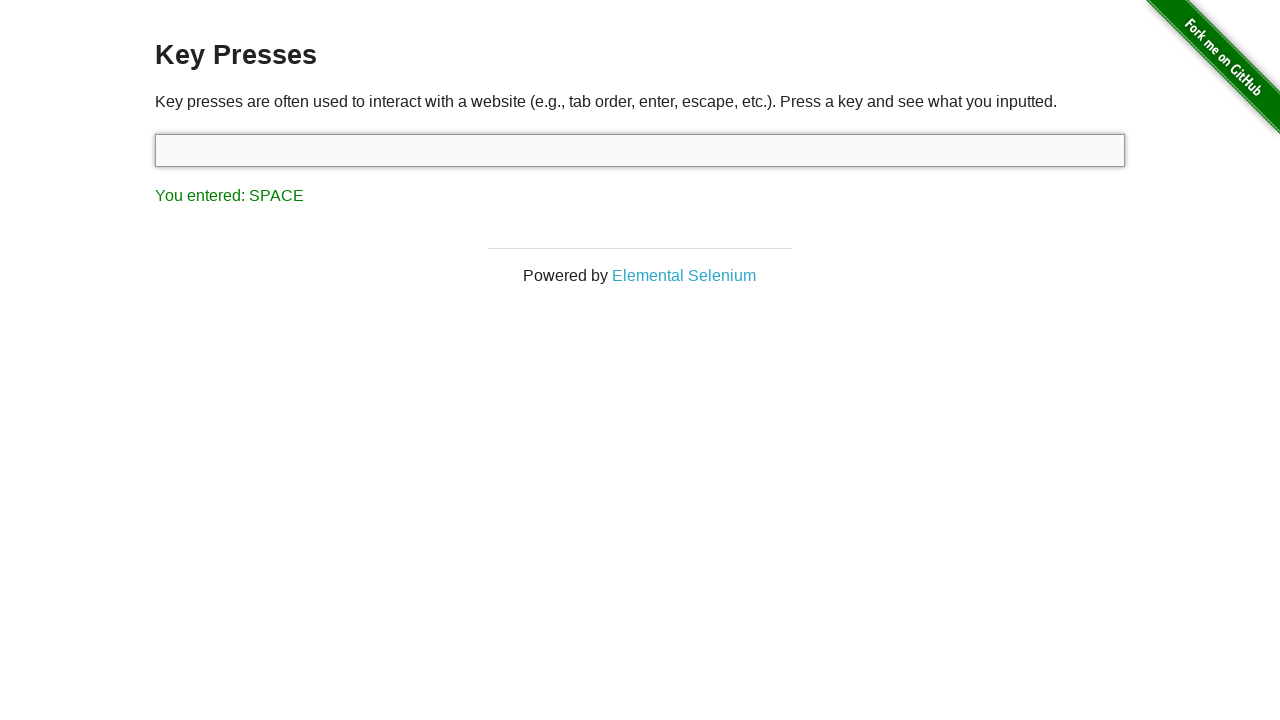